Navigates to Artillery.io homepage, verifies the trademark text is visible, then clicks the Docs link and verifies navigation to the docs page.

Starting URL: https://www.artillery.io

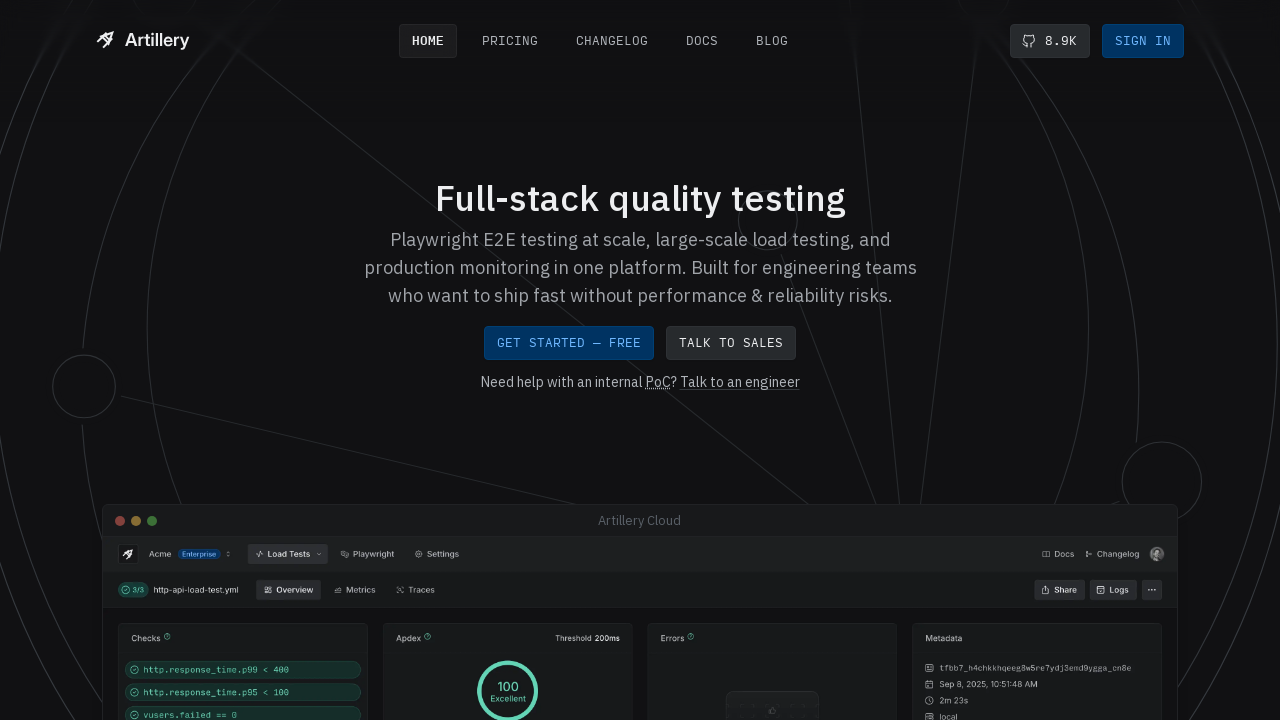

Navigated to Artillery.io homepage
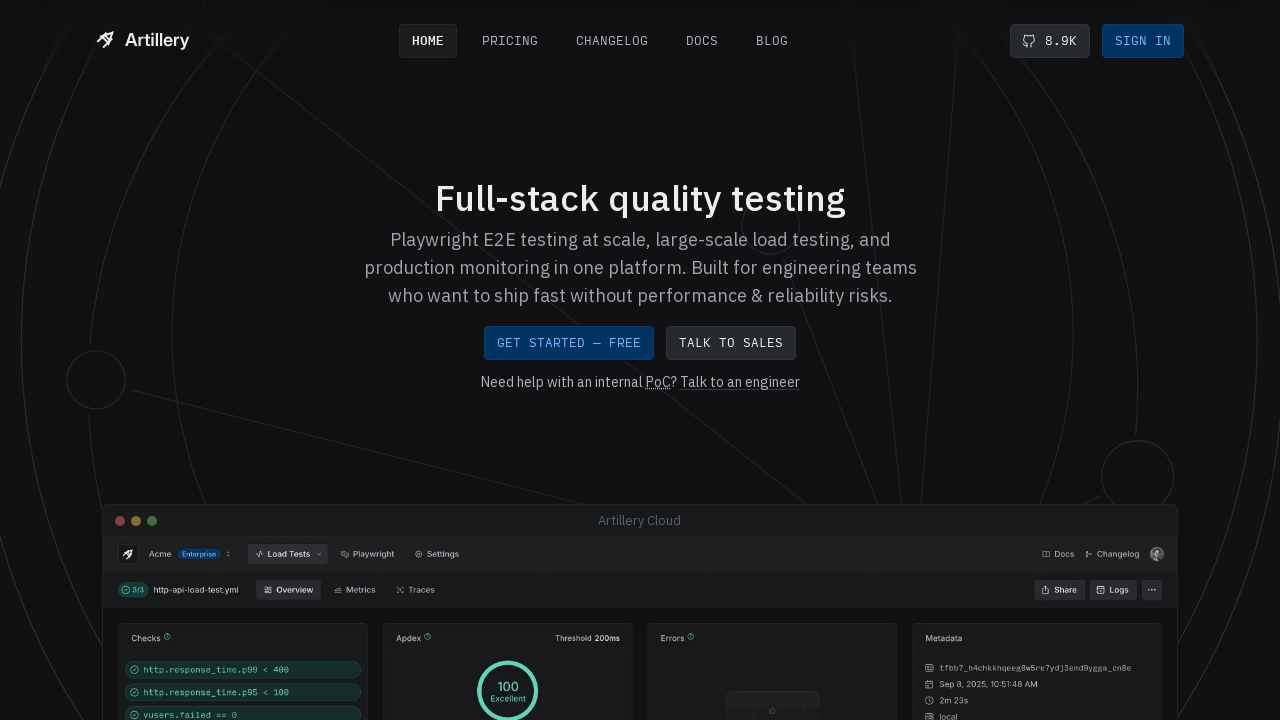

Trademark text 'trademark of Artillery Software Inc' is visible on homepage
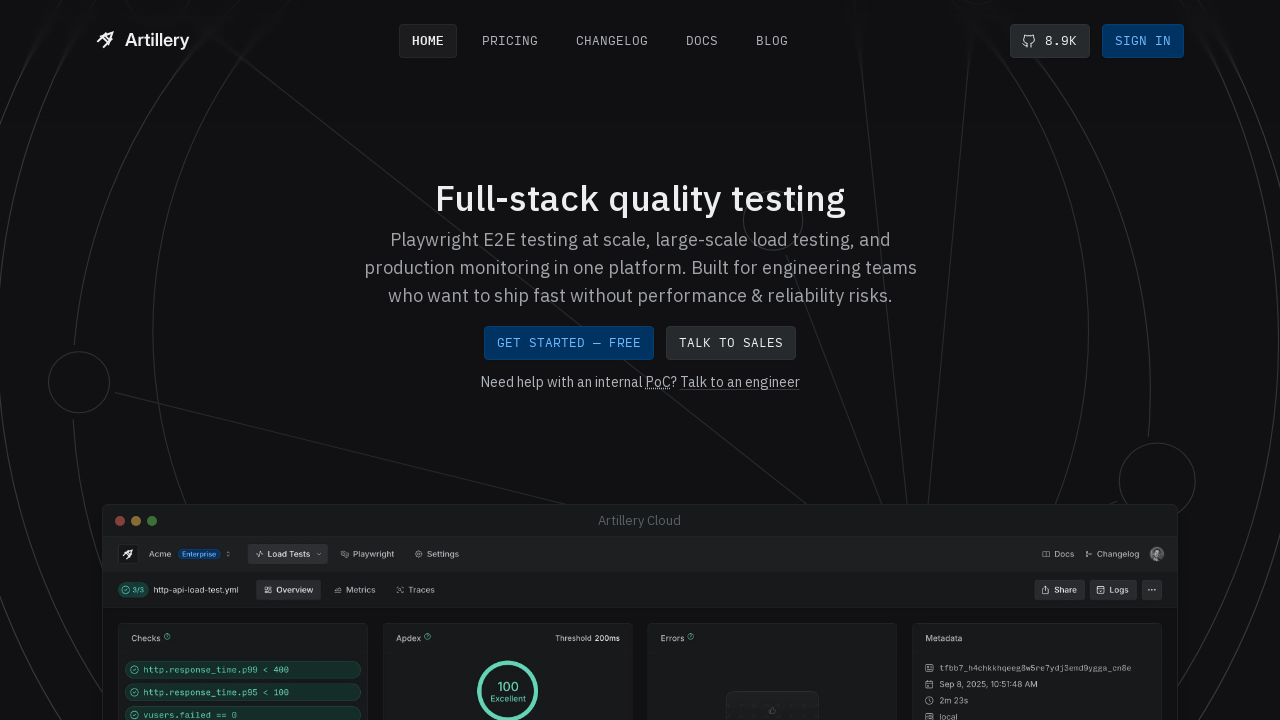

Clicked the Docs link at (702, 41) on internal:role=link[name="Docs"i] >> nth=0
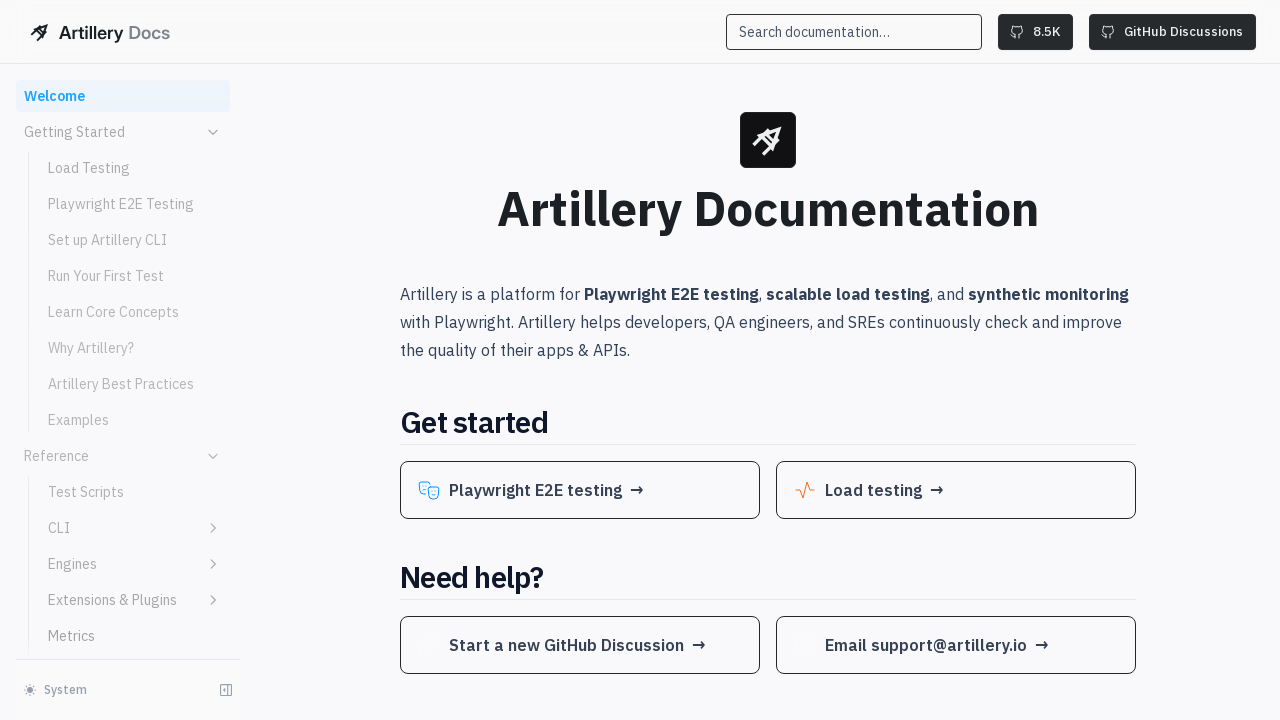

Successfully navigated to docs page
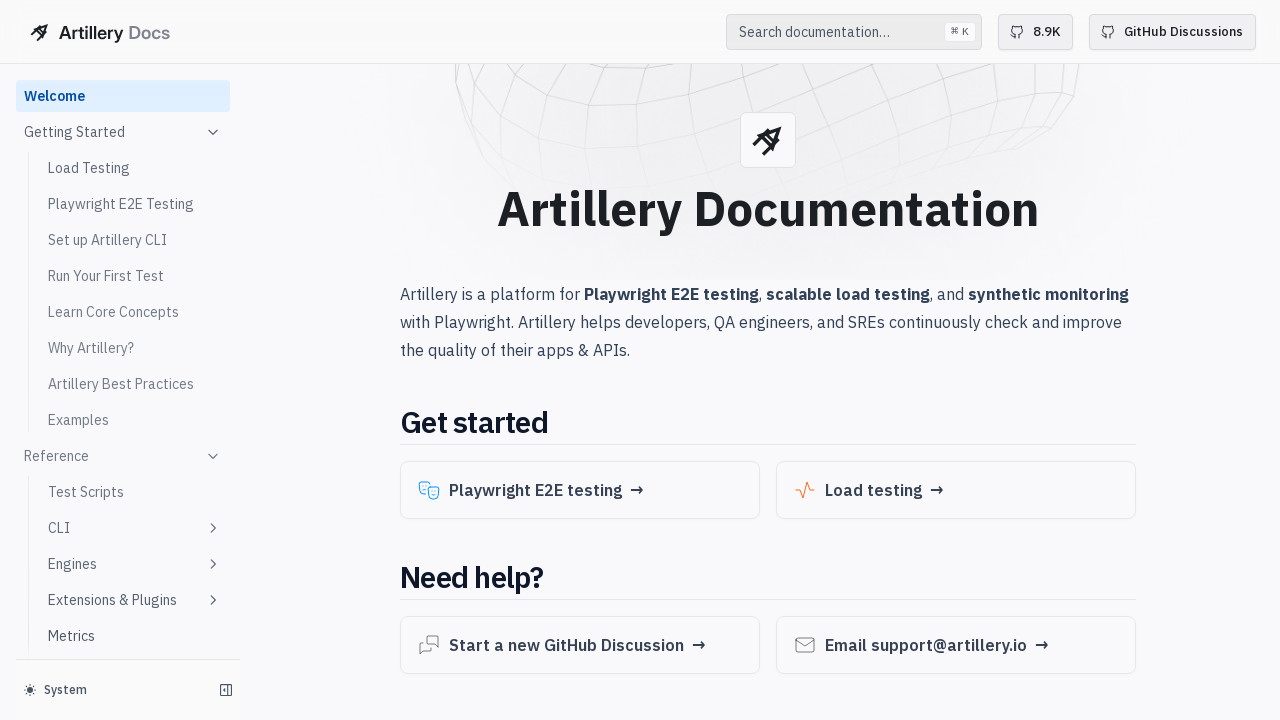

'Get started' text is visible on docs page
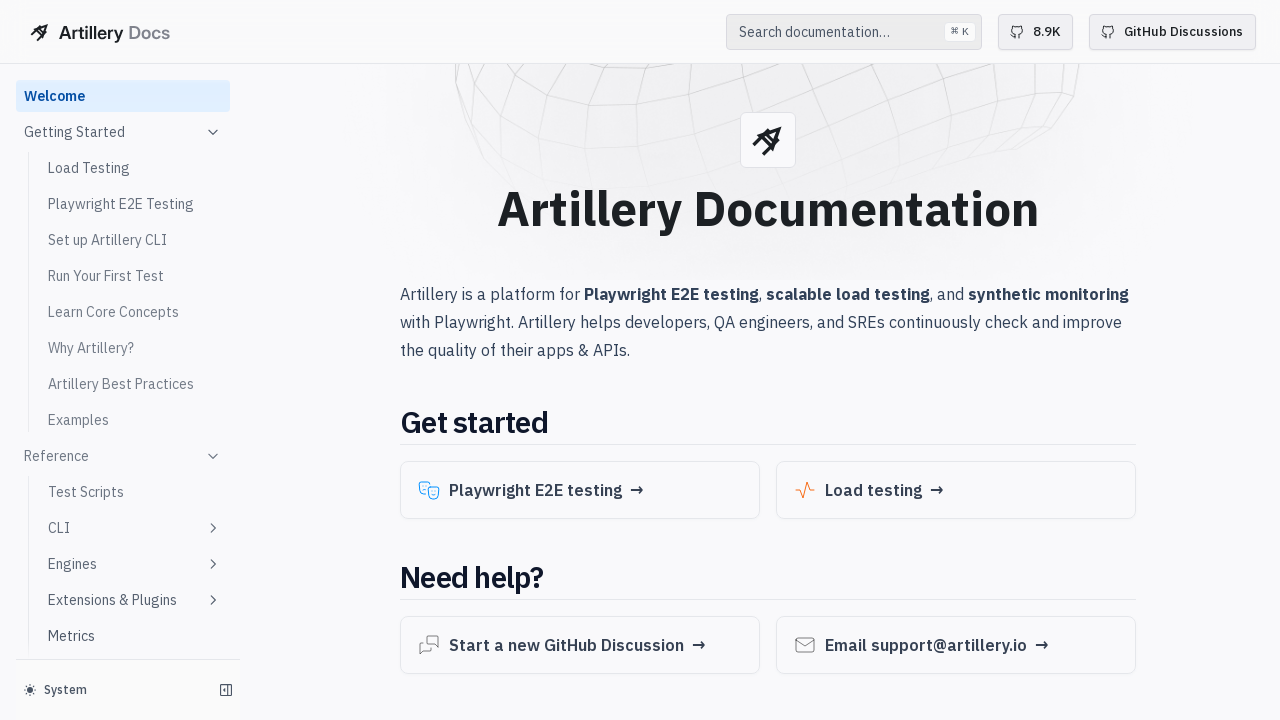

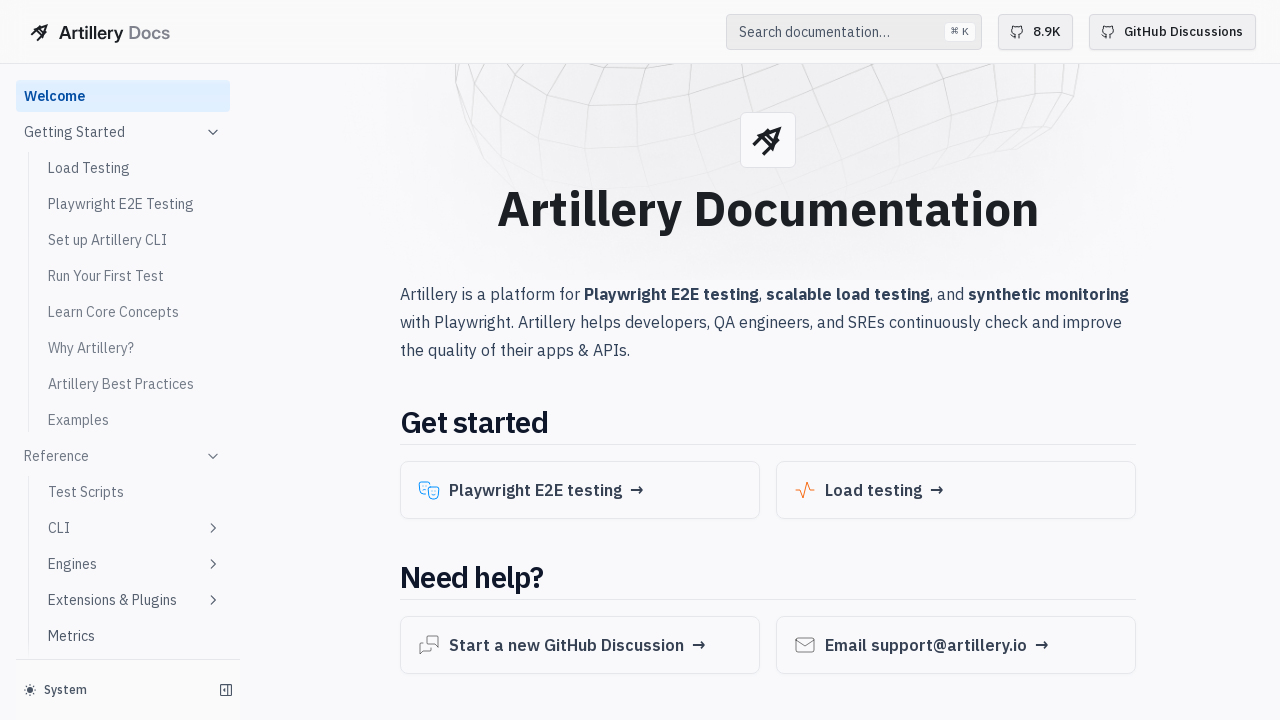